Tests keyboard key press functionality by sending SPACE and TAB keys to elements and verifying the displayed result text shows the correct key was pressed.

Starting URL: http://the-internet.herokuapp.com/key_presses

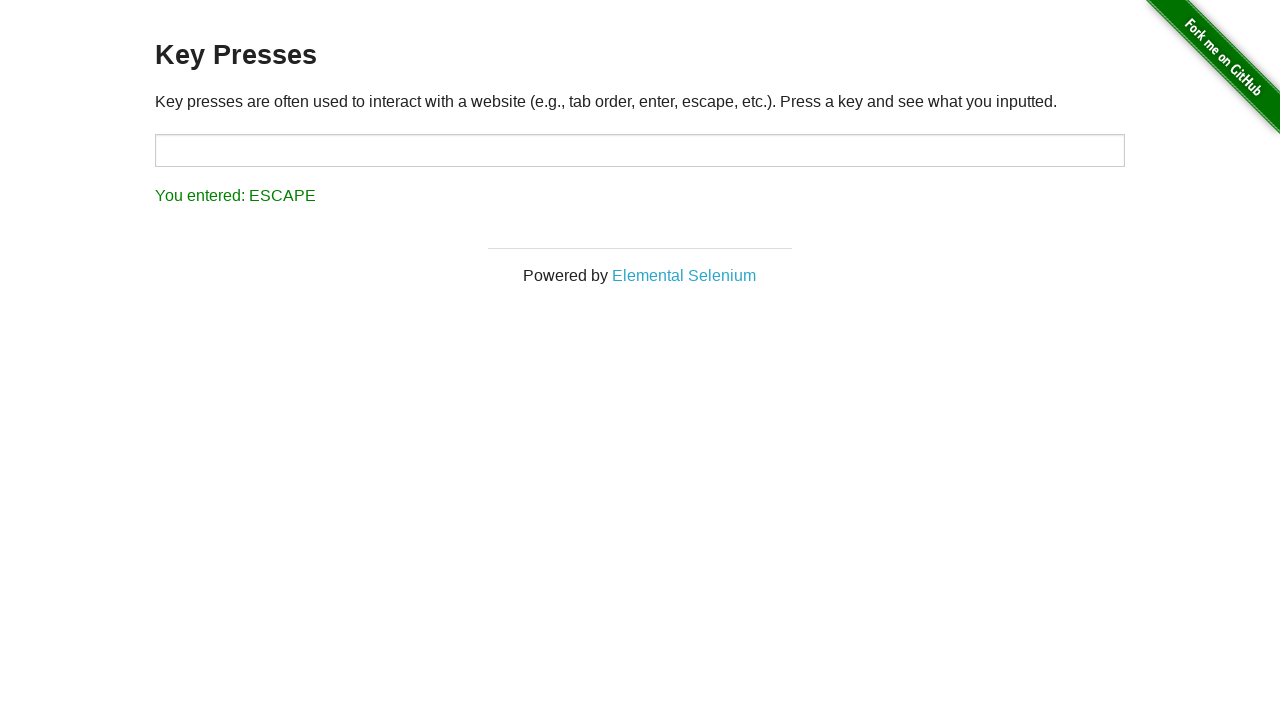

Pressed SPACE key on example element on .example
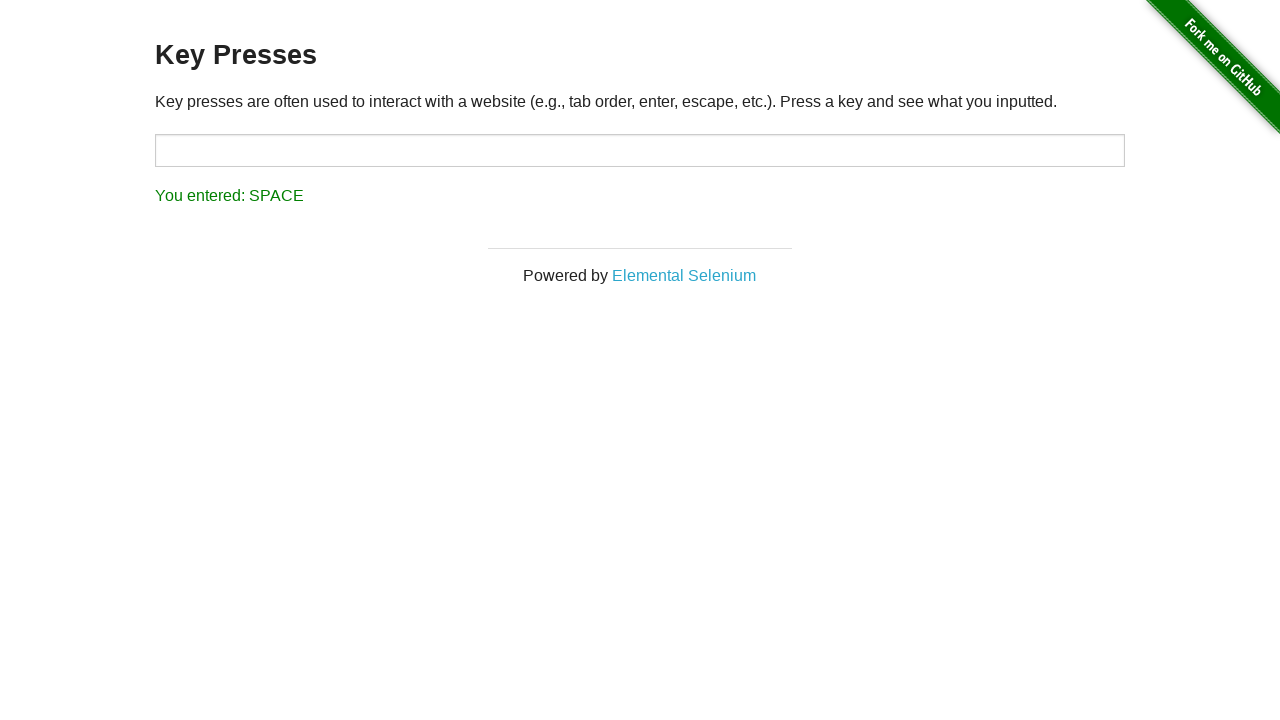

Retrieved result text content
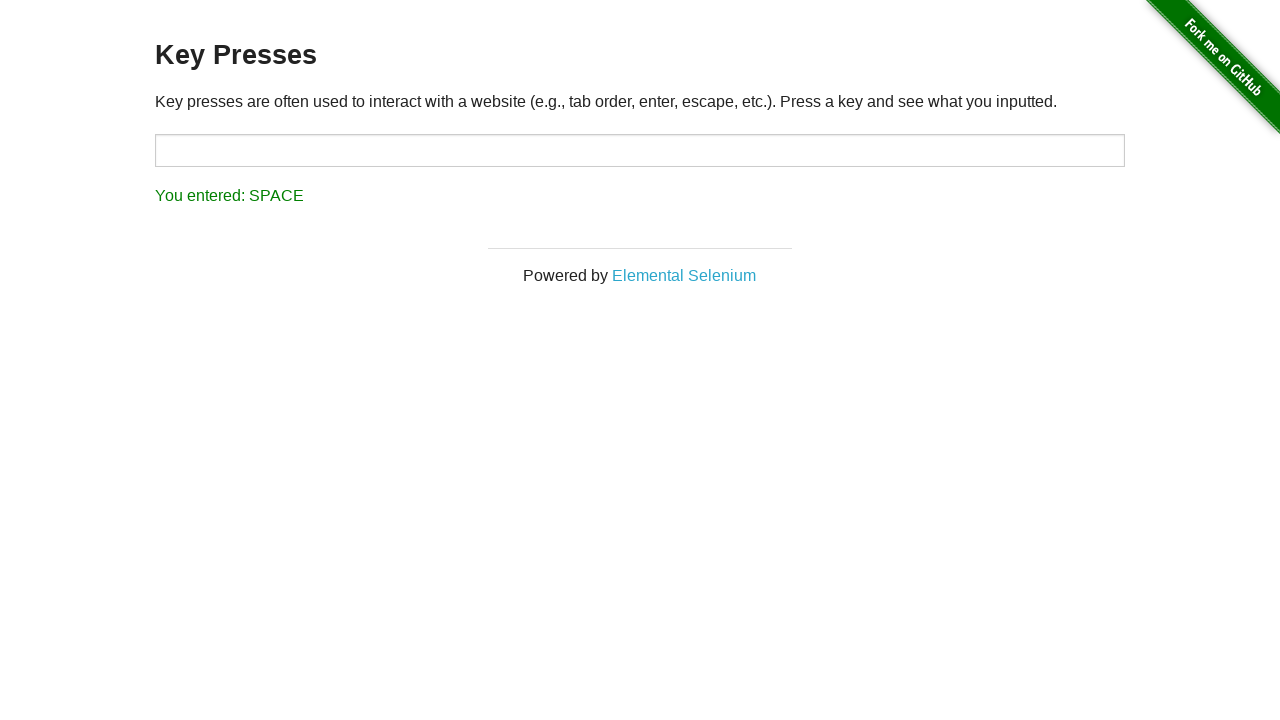

Verified result text shows SPACE key was pressed
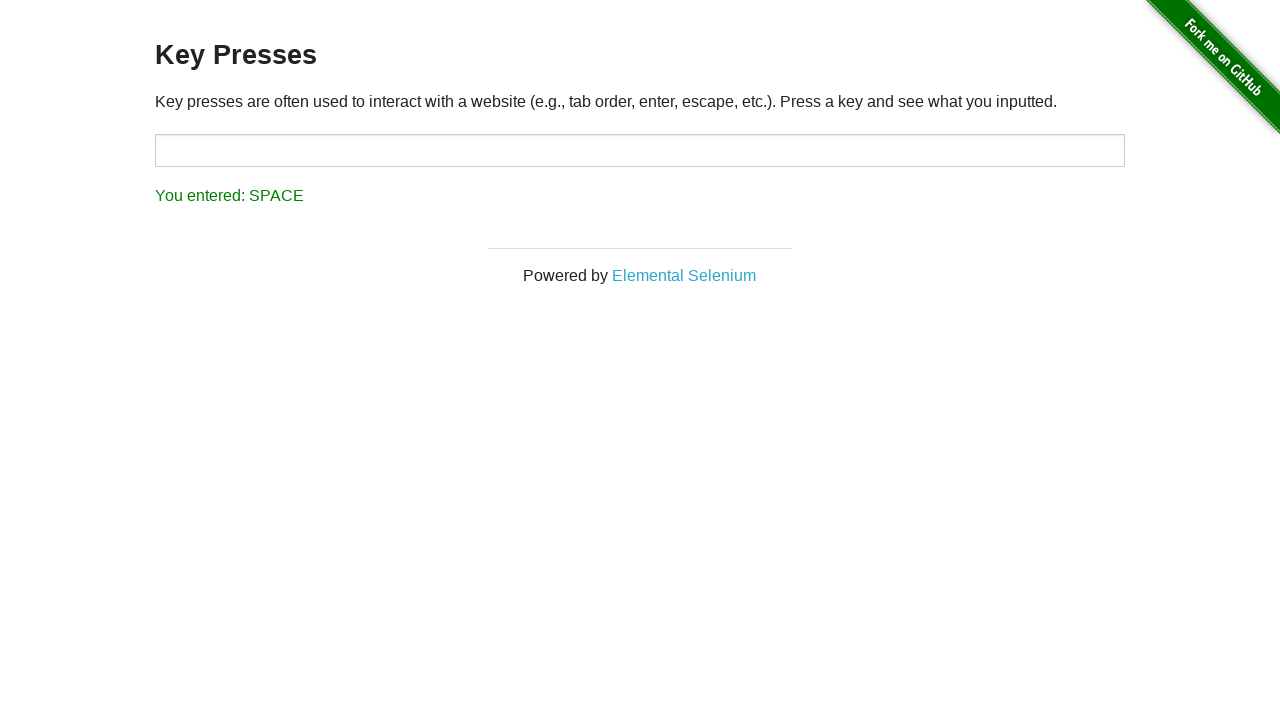

Pressed TAB key on page
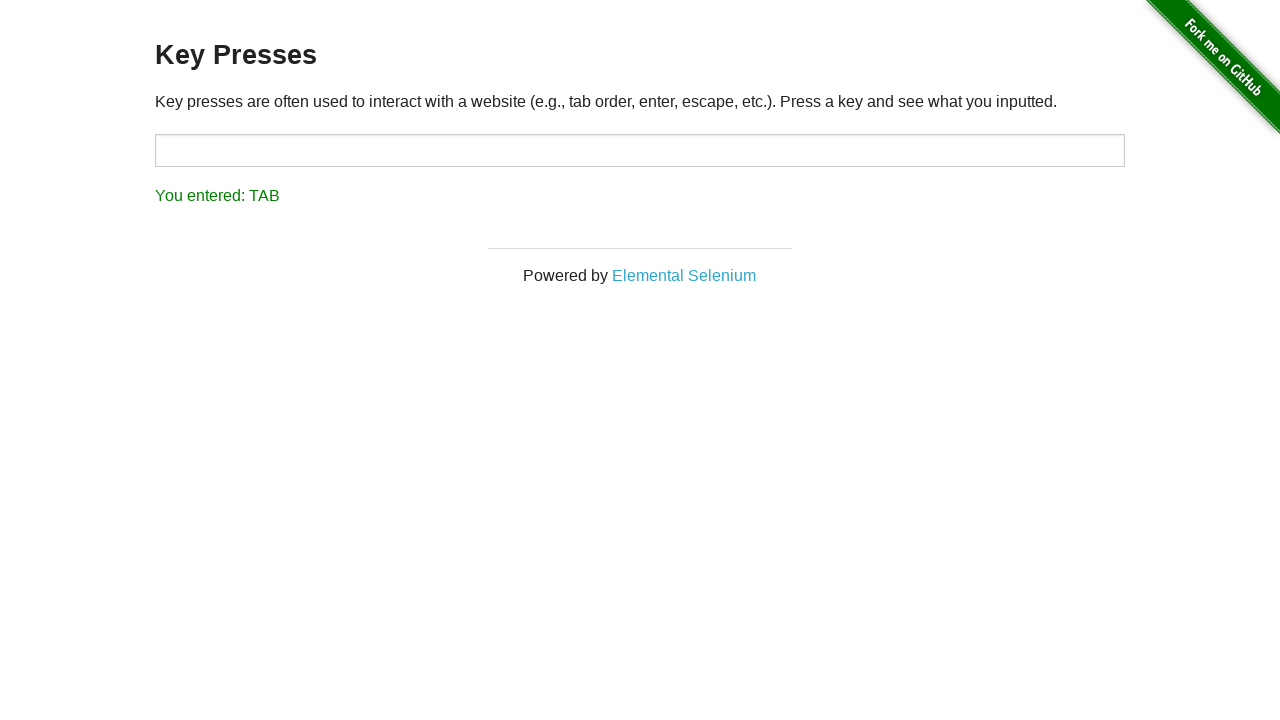

Retrieved result text content
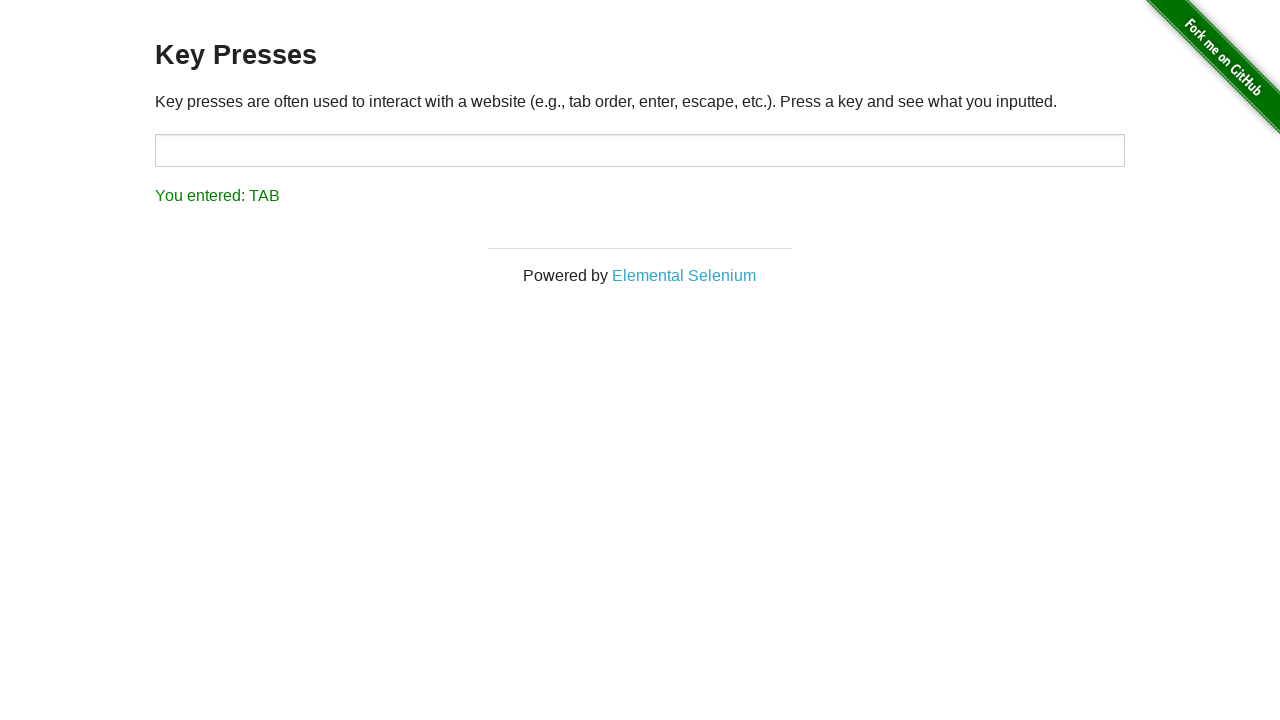

Verified result text shows TAB key was pressed
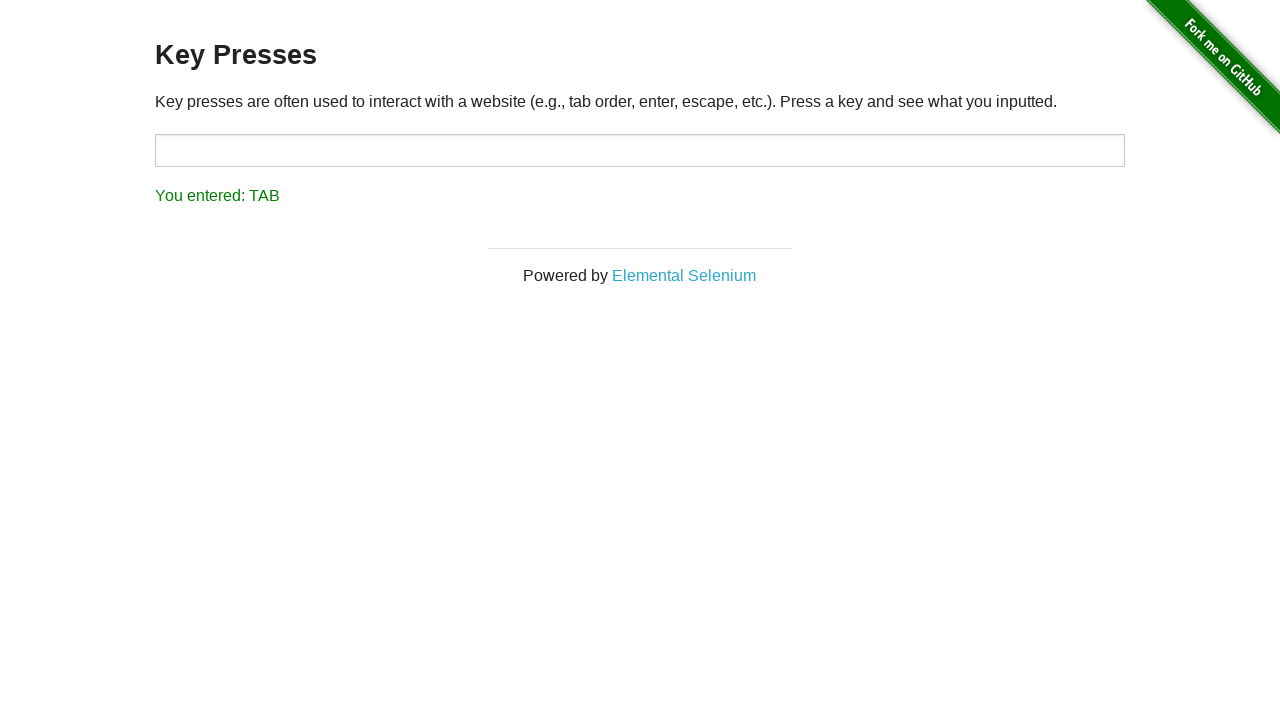

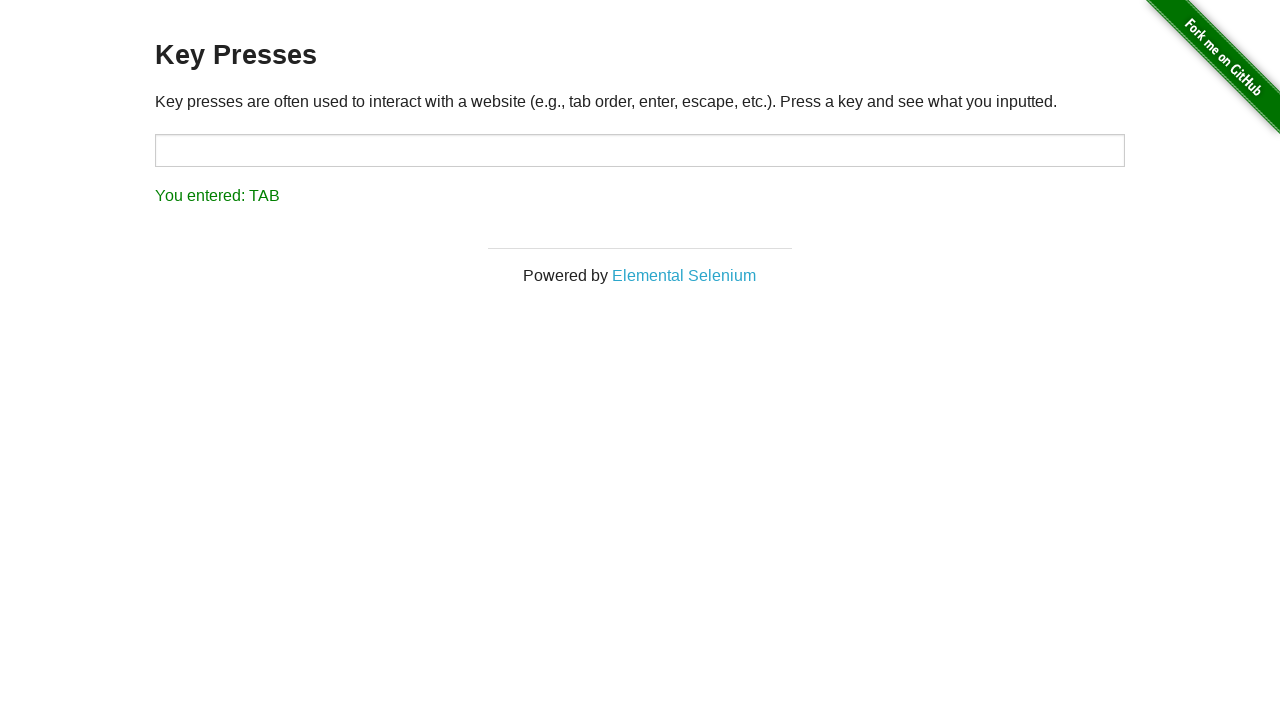